Tests category filtering functionality by clicking on Phones, Laptops, and Monitors categories and verifying the product list updates

Starting URL: https://www.demoblaze.com/

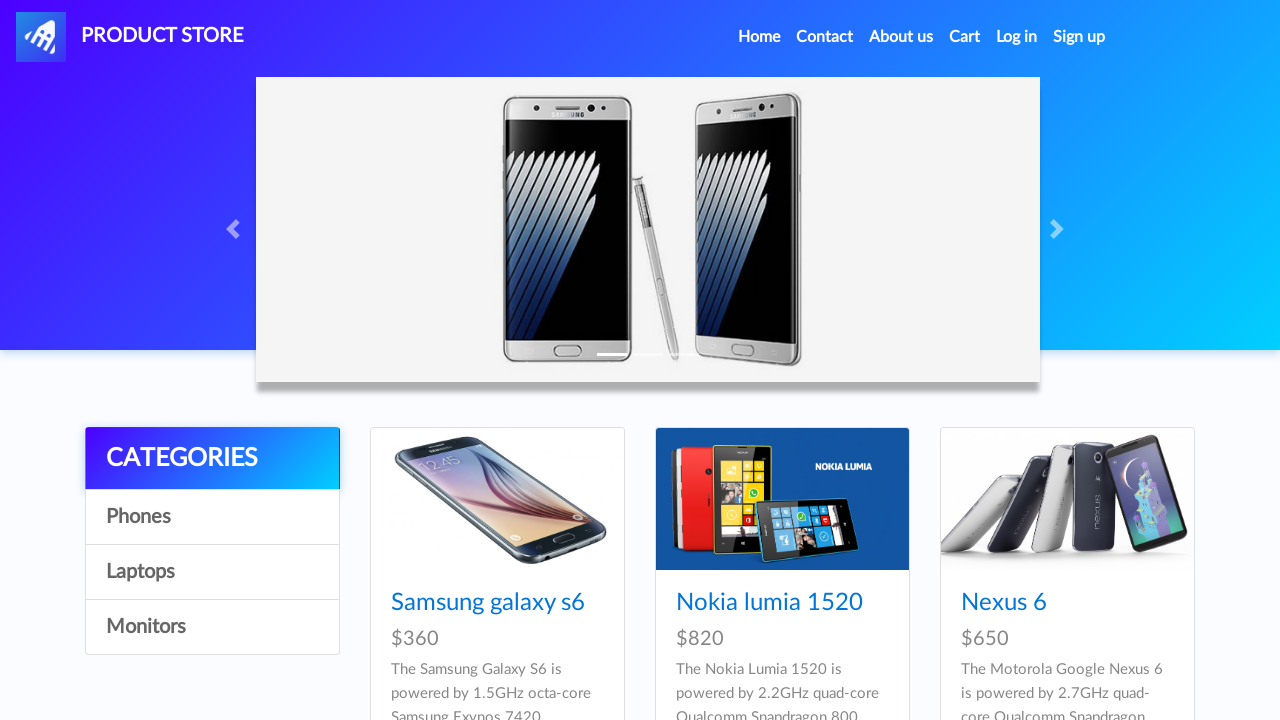

Clicked on Phones category at (212, 517) on a[onclick="byCat('phone')"]
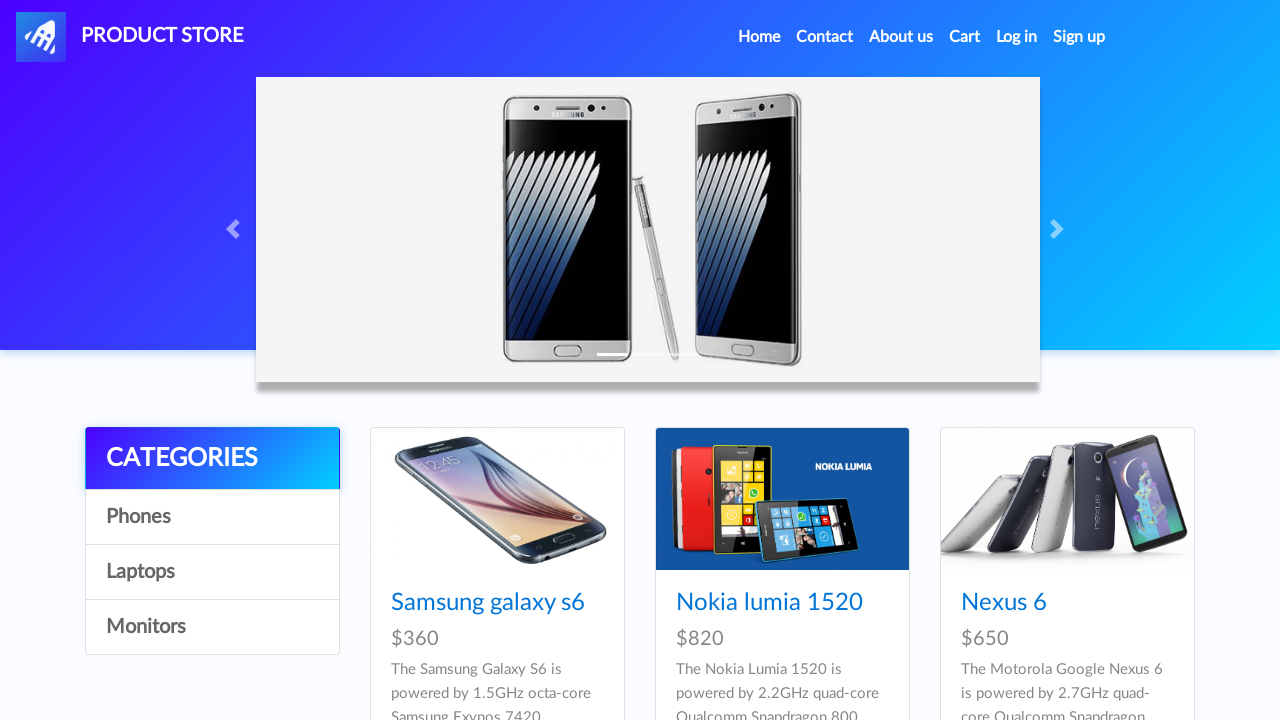

Product list loaded after selecting Phones category
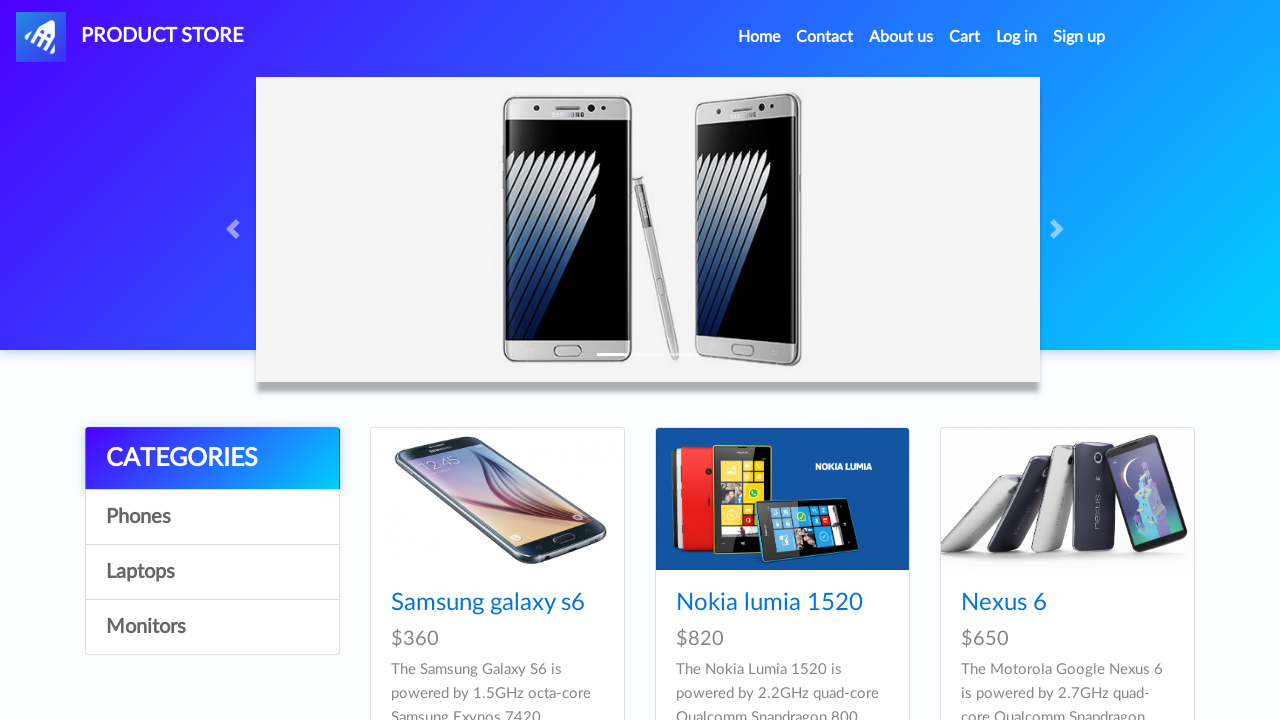

Clicked on Laptops category at (212, 572) on a[onclick="byCat('notebook')"]
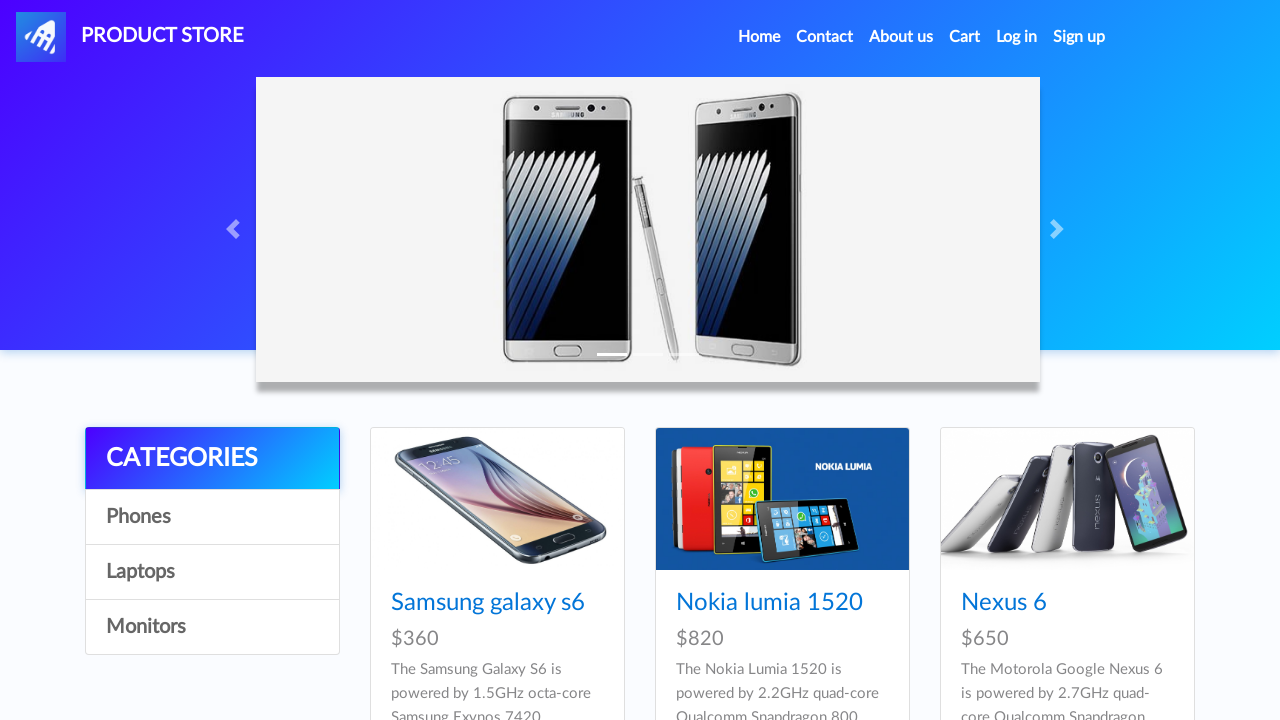

Product list updated after selecting Laptops category
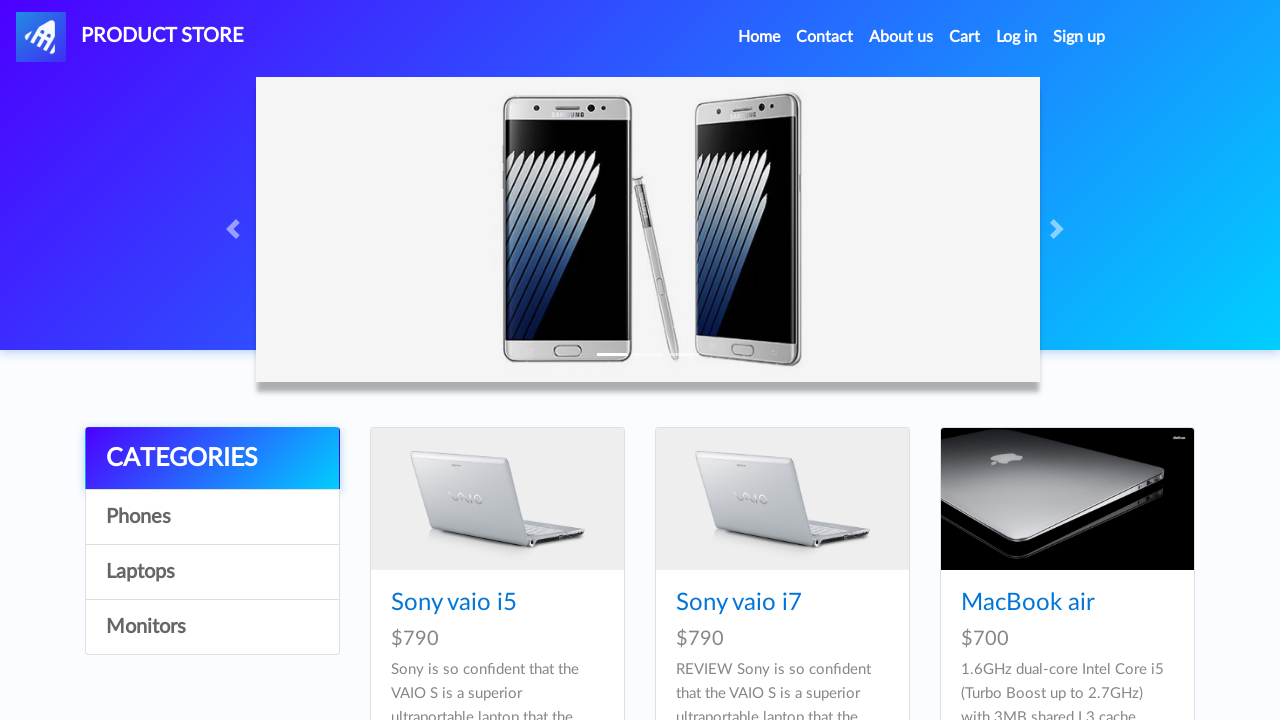

Clicked on Monitors category at (212, 627) on a[onclick="byCat('monitor')"]
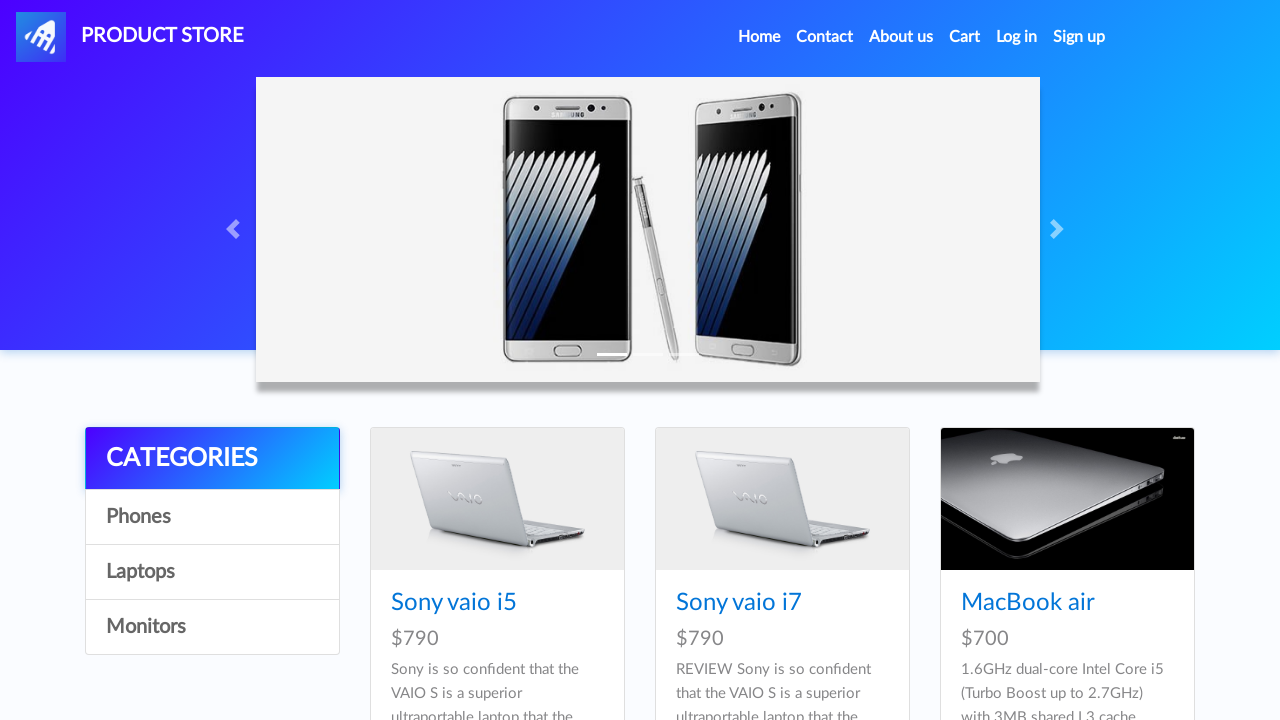

Product list updated after selecting Monitors category
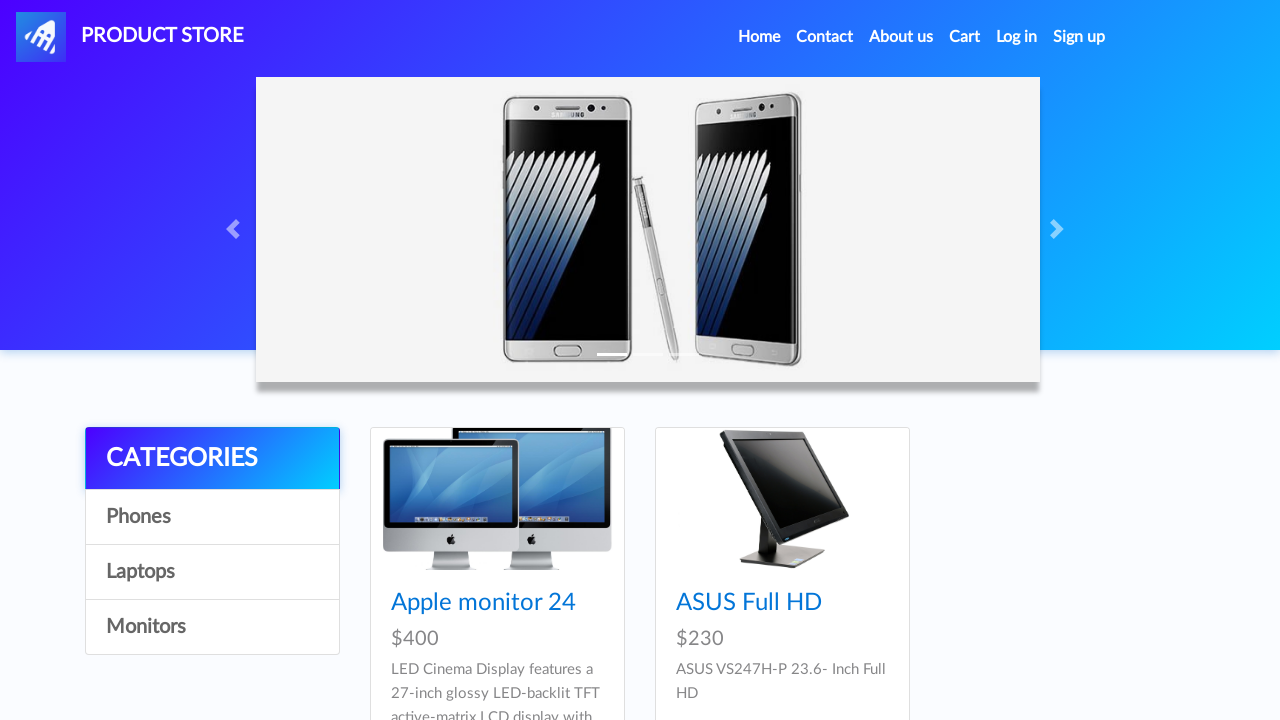

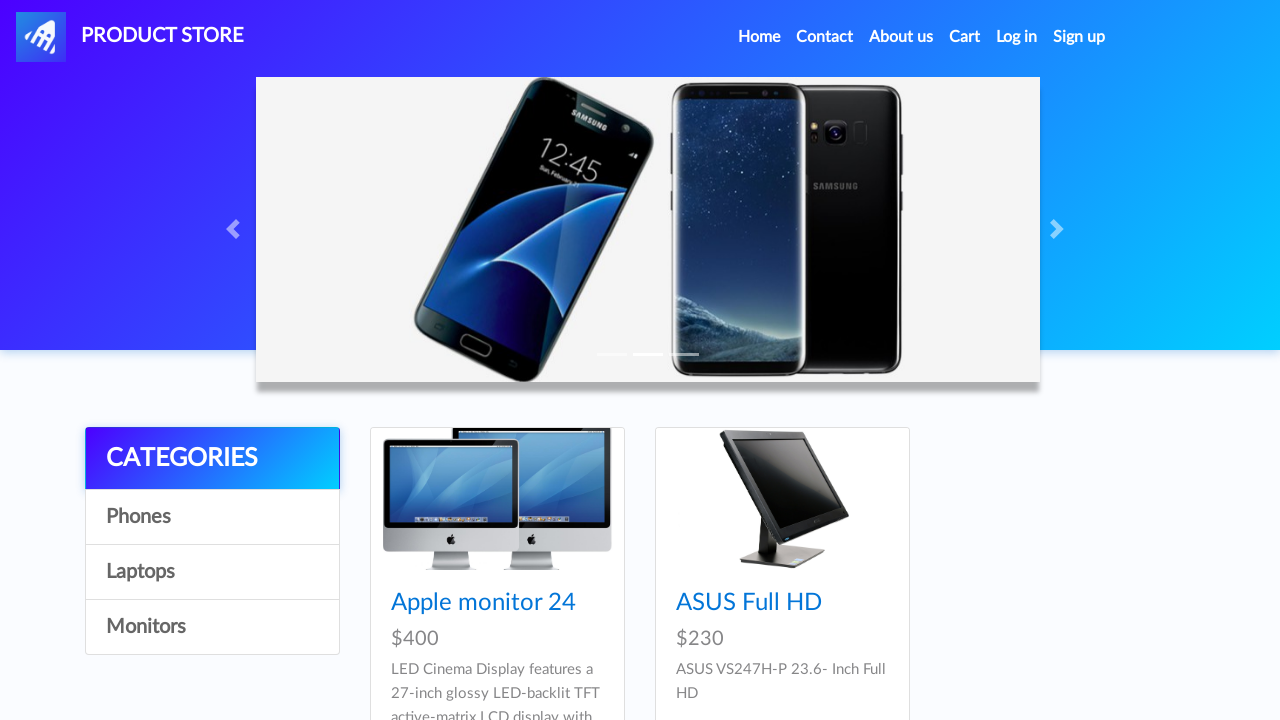